Tests slider functionality by dragging a horizontal slider to the right.

Starting URL: http://the-internet.herokuapp.com/horizontal_slider

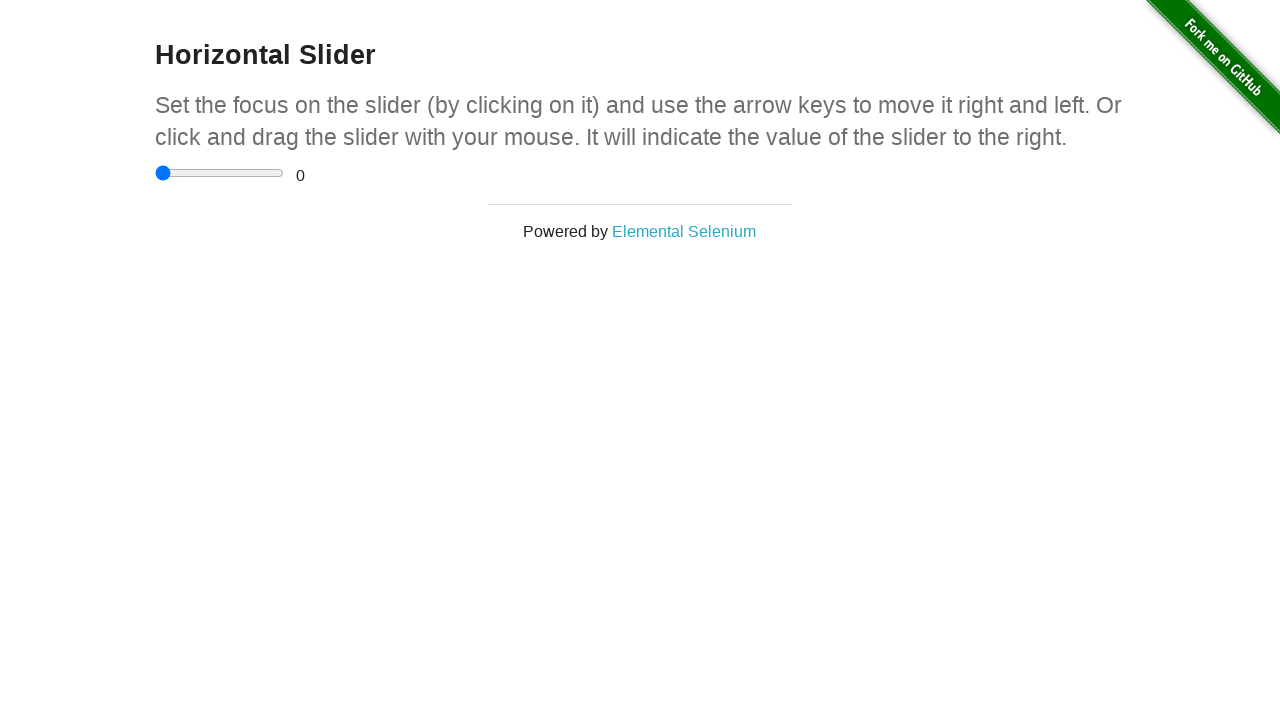

Waited for slider element to be present
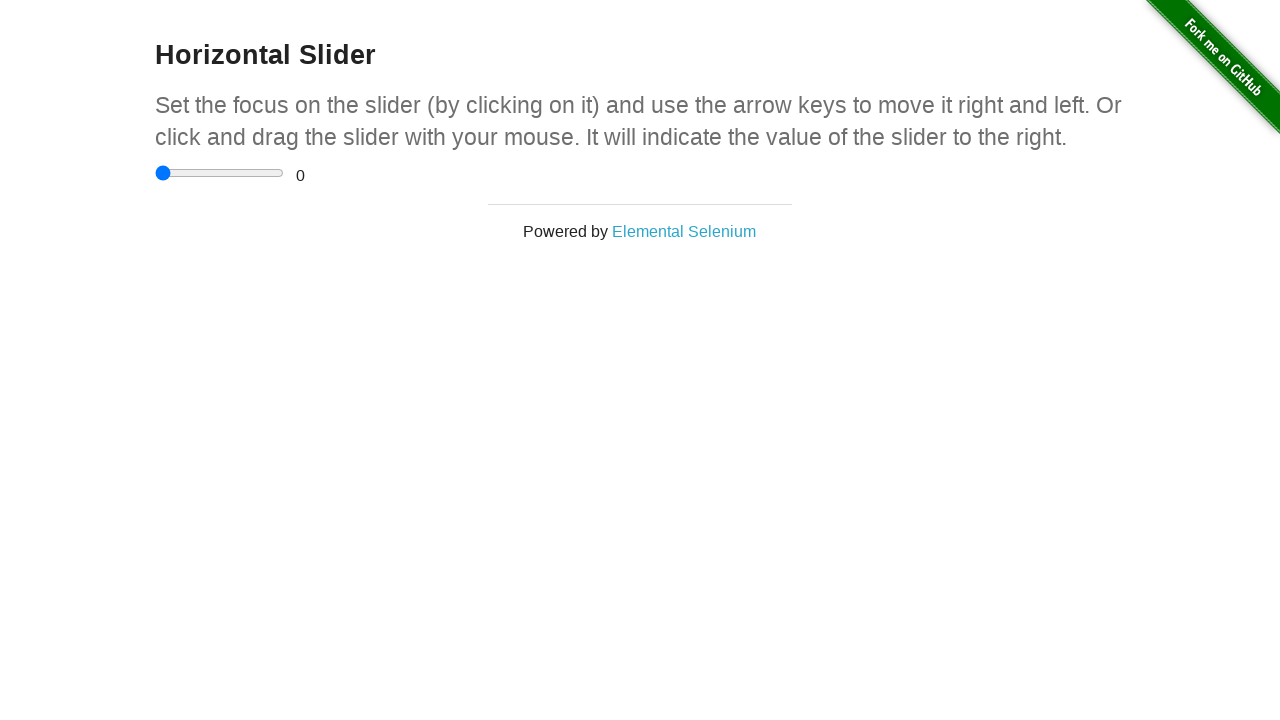

Retrieved slider bounding box coordinates
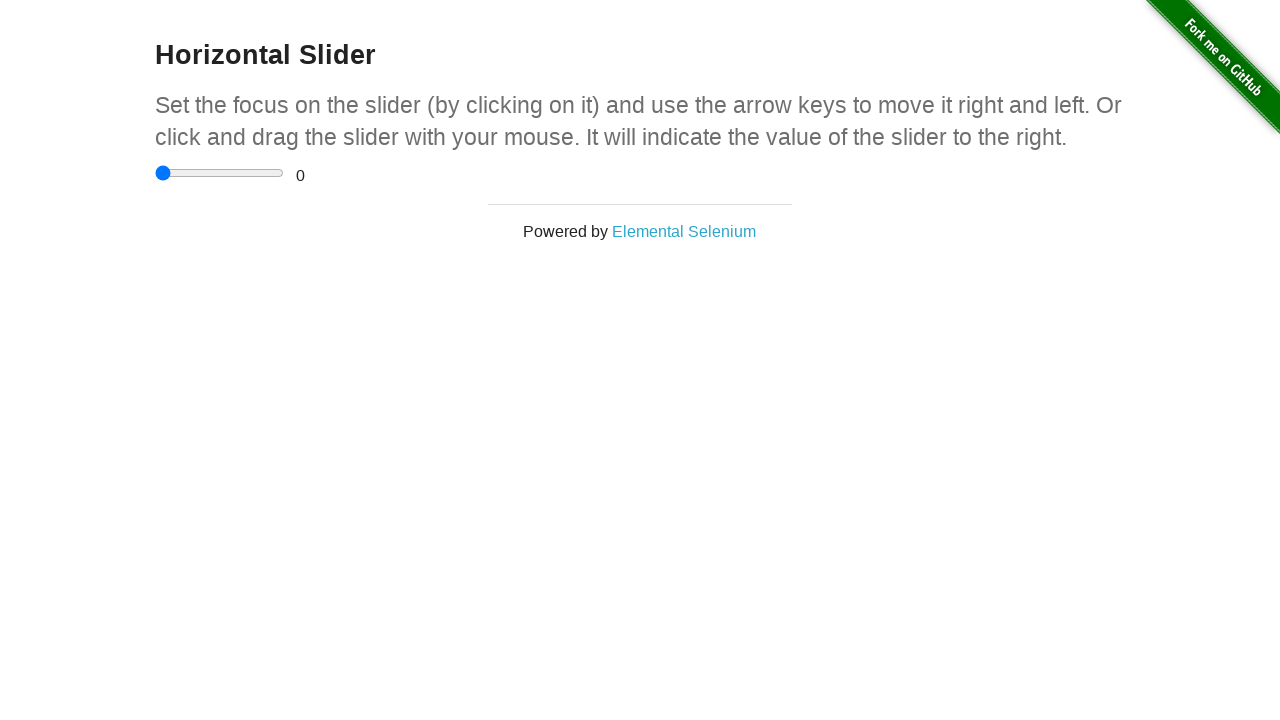

Moved mouse to center of slider at (220, 173)
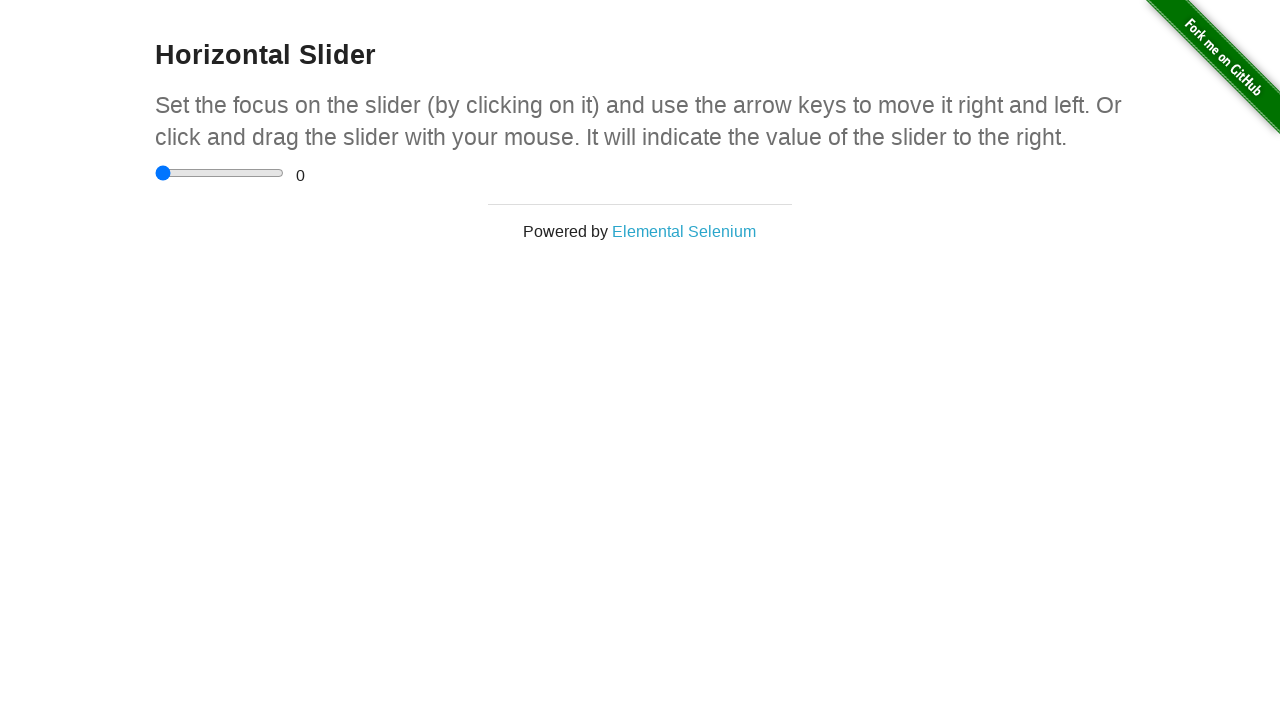

Pressed mouse button down on slider at (220, 173)
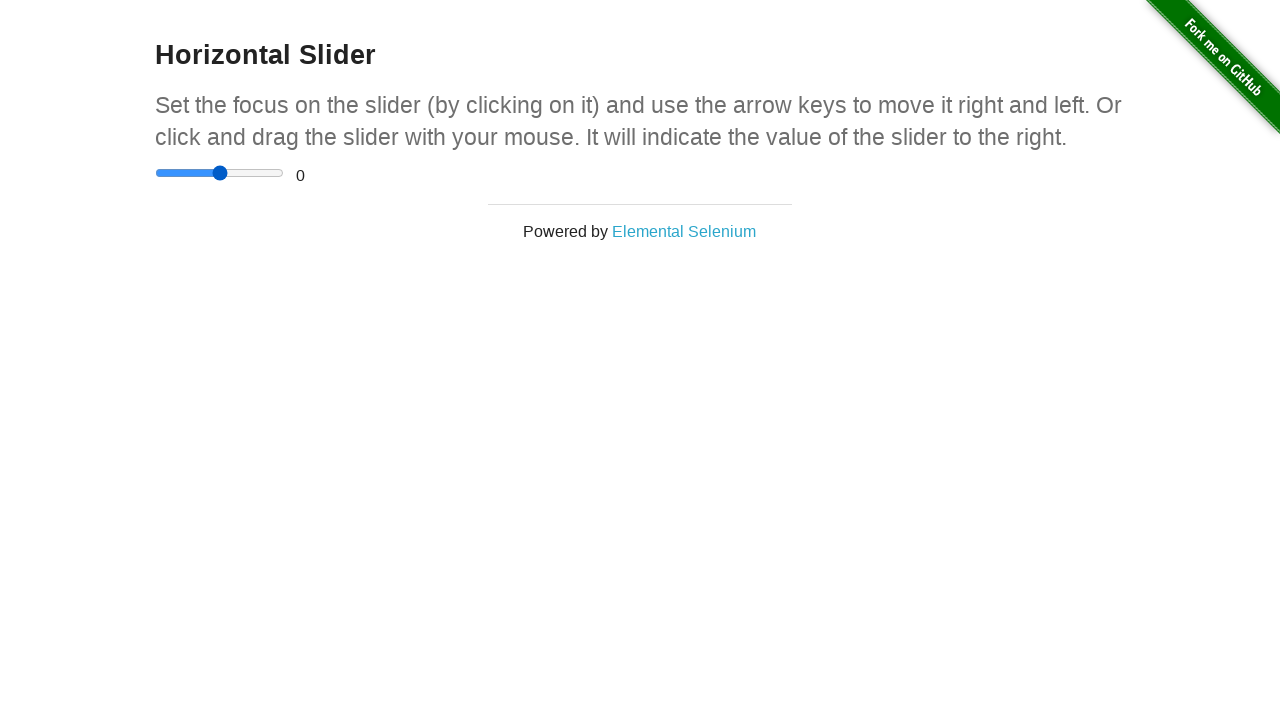

Dragged slider 200 pixels to the right at (420, 173)
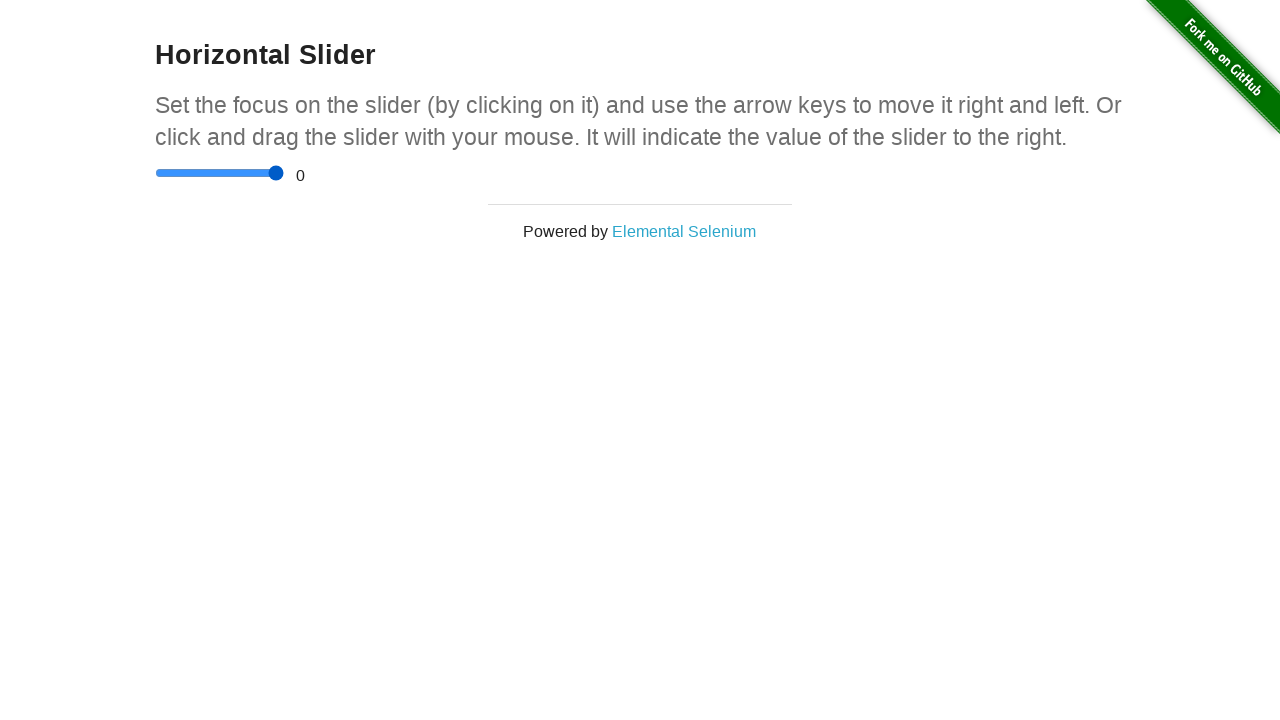

Released mouse button, slider drag complete at (420, 173)
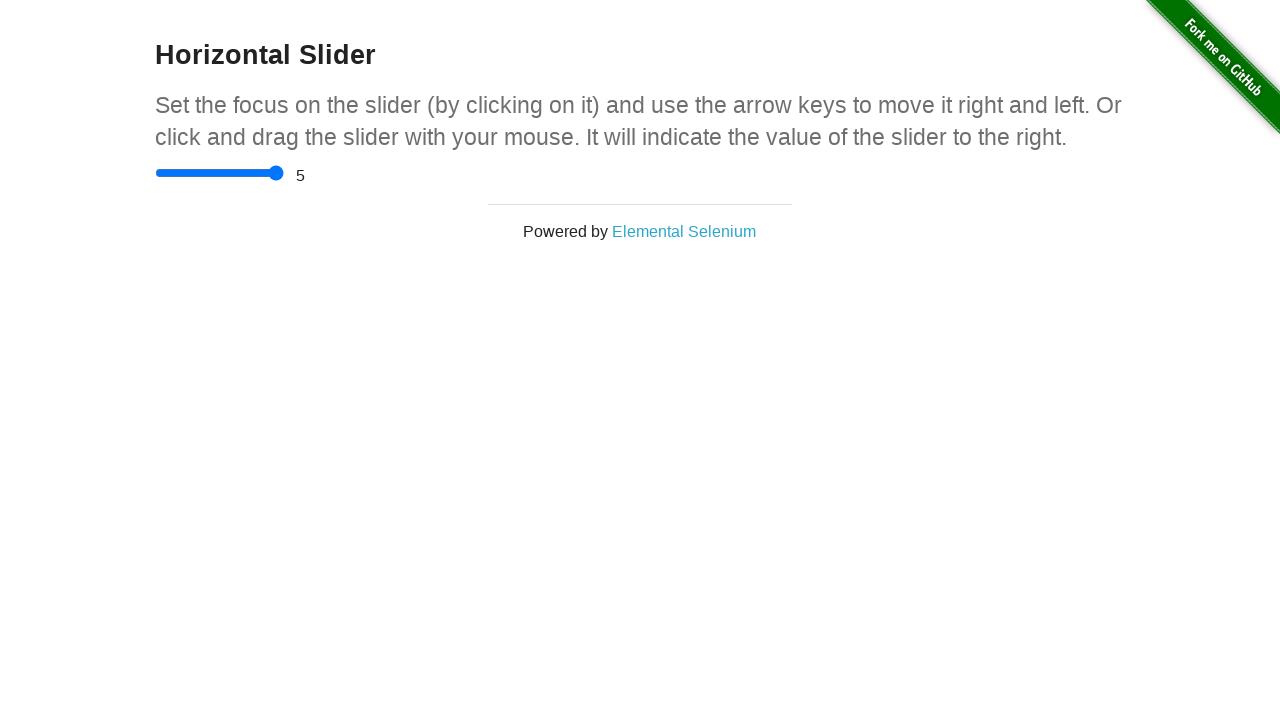

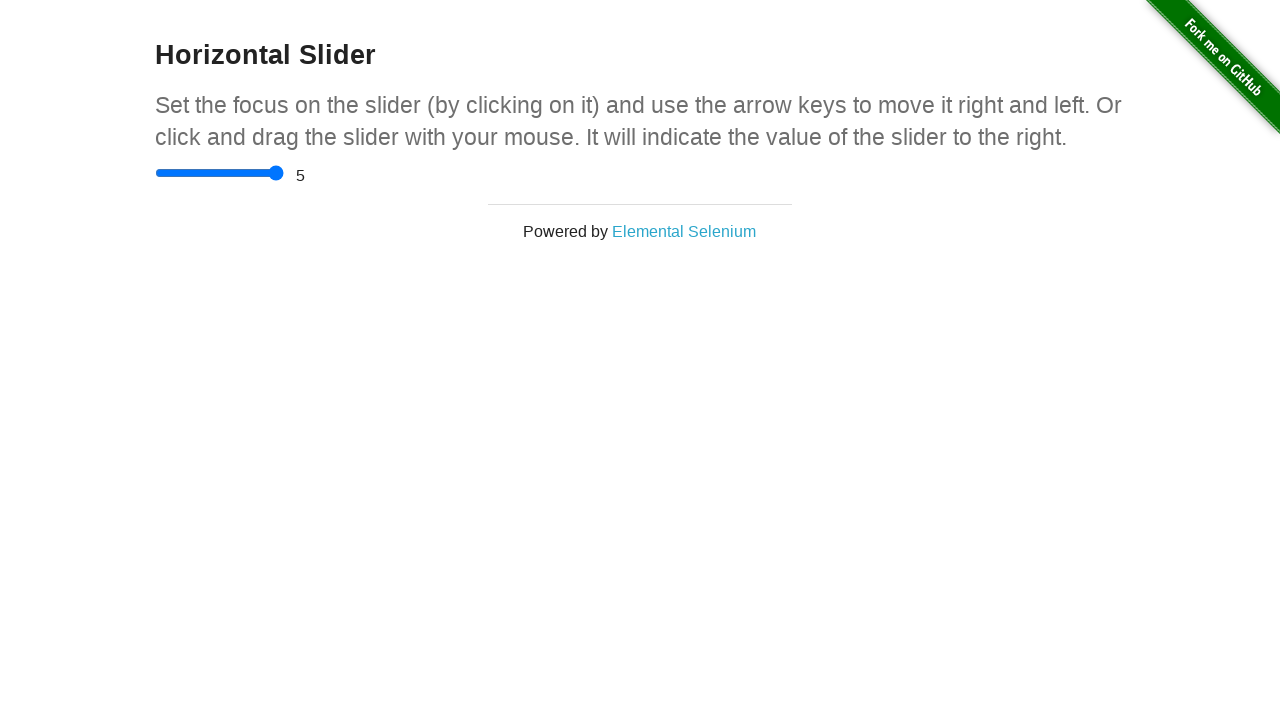